Simply launches the Clarks store application and verifies it loads

Starting URL: https://www.clarksstores.bh/

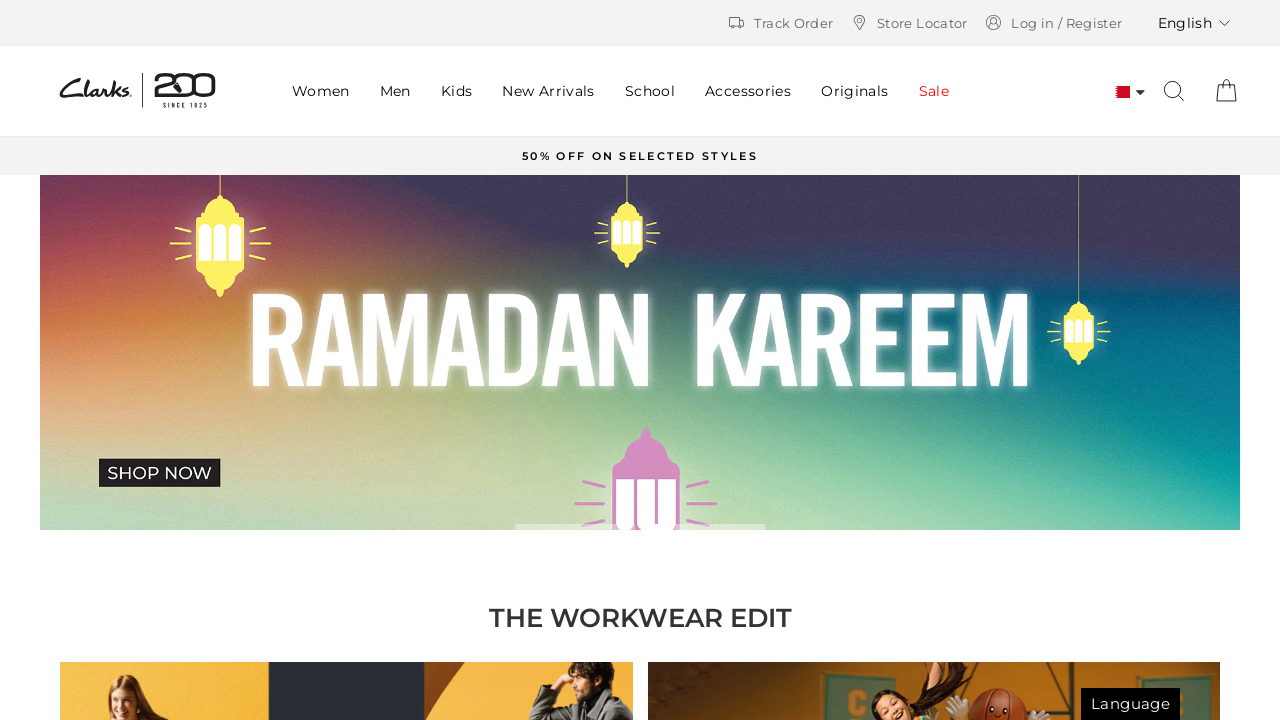

Waited for page DOM to be fully loaded
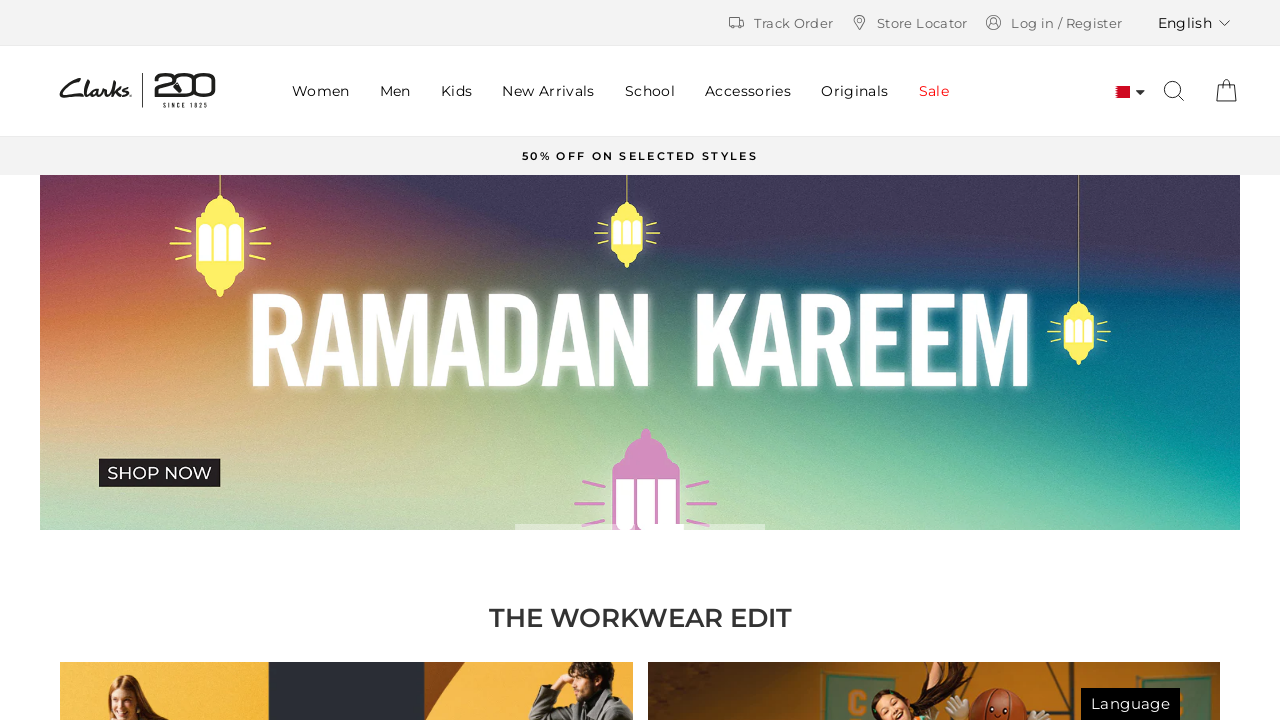

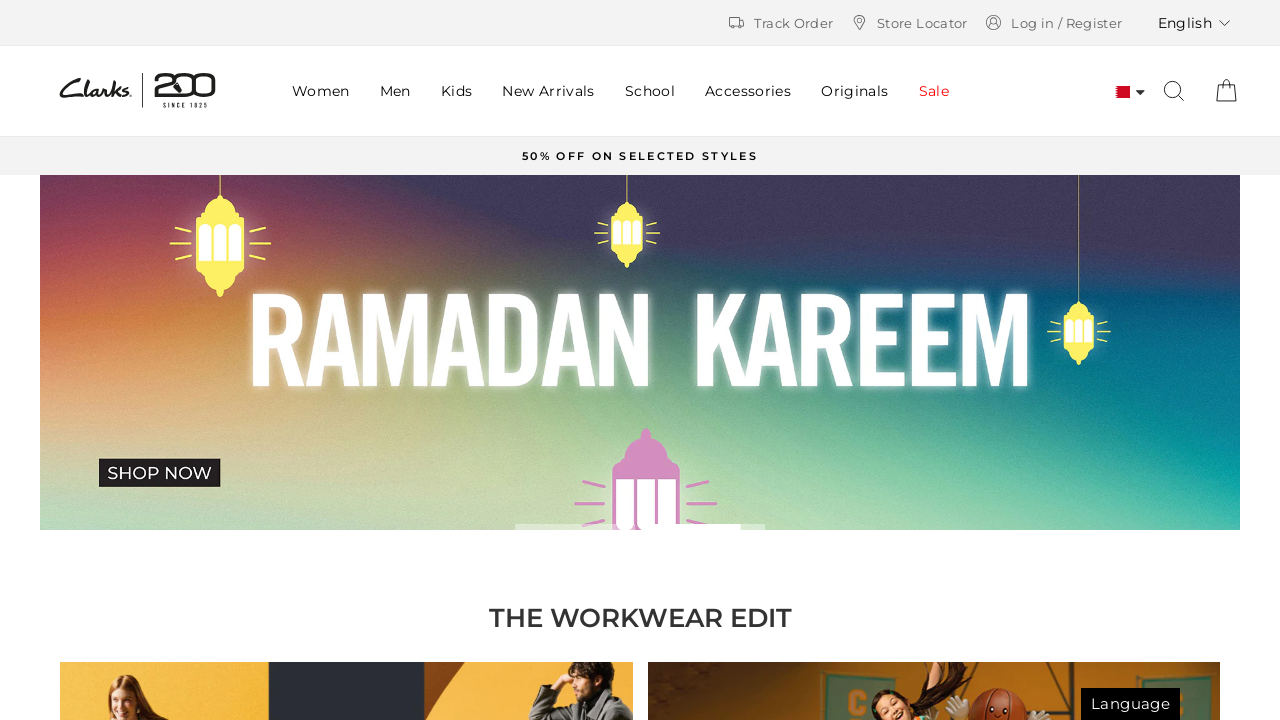